Tests clicking on elements using XPath and CSS selectors on a test page - clicks on a blogs menu span element and then clicks a button with id "but2"

Starting URL: https://omayo.blogspot.com/2013/05/page-one.html

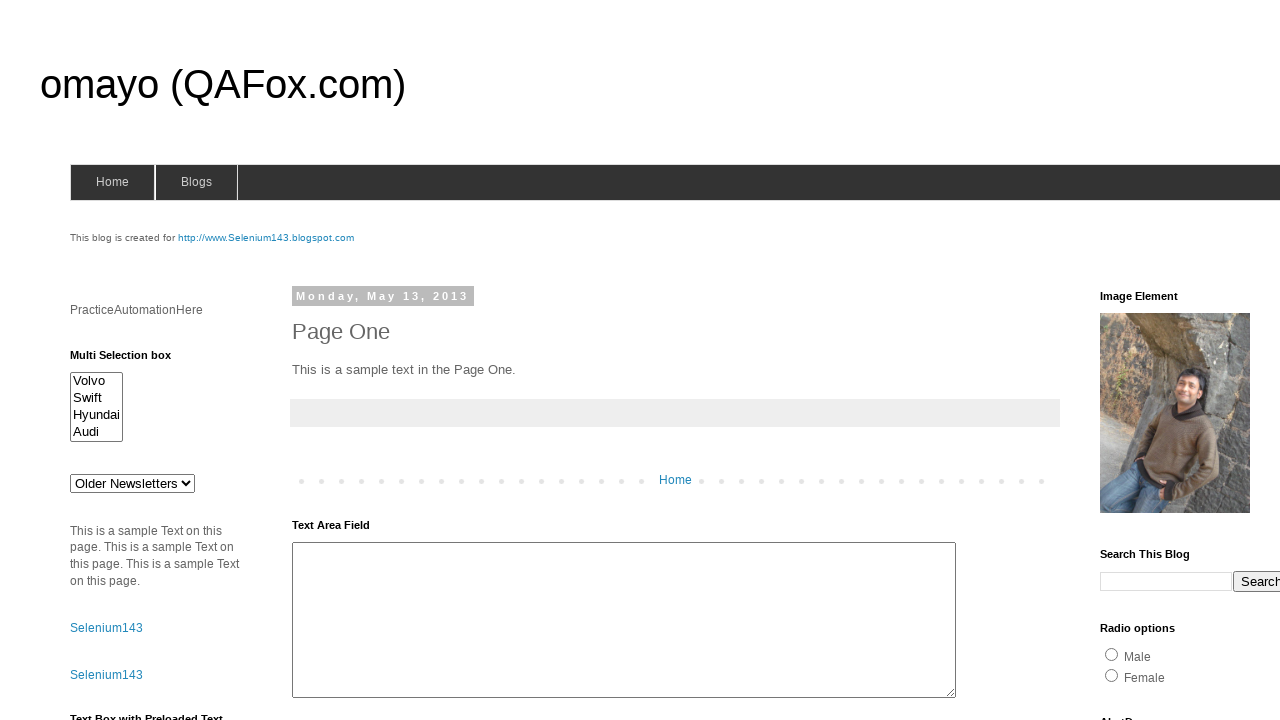

Clicked on blogs menu span element using XPath at (196, 182) on xpath=//span[@id='blogsmenu']
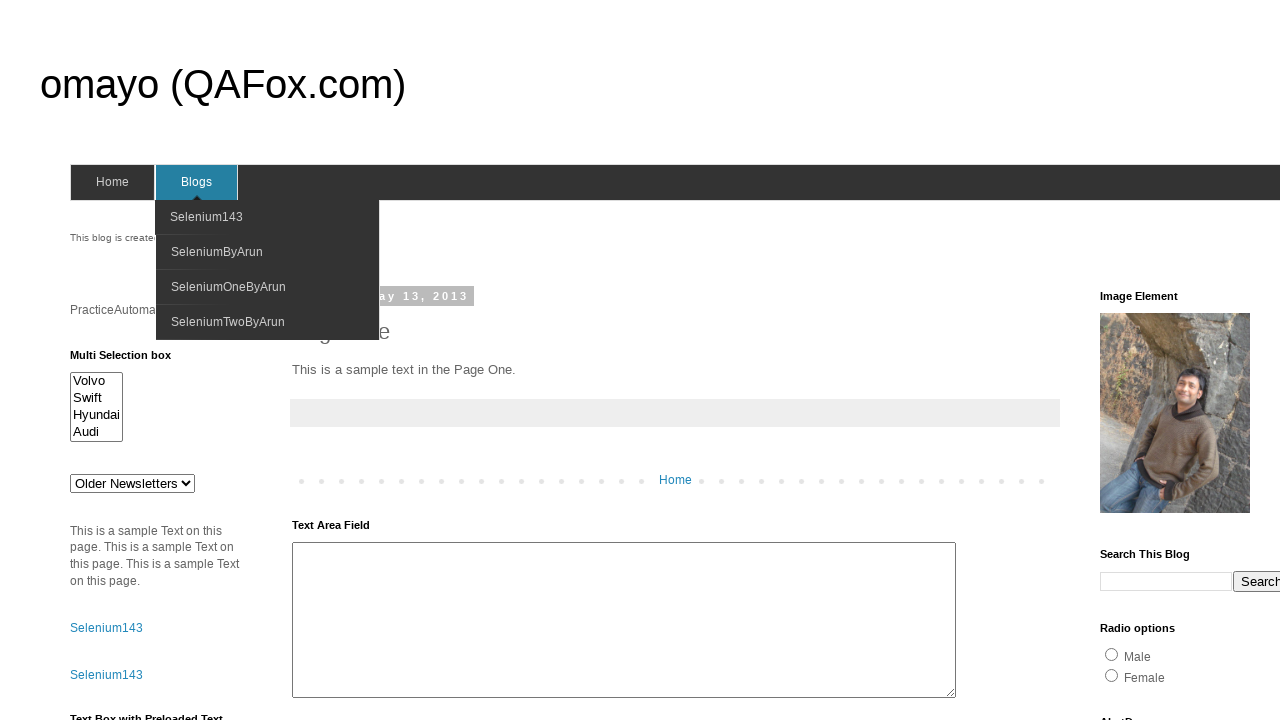

Clicked on button with id 'but2' using CSS selector at (100, 361) on #but2
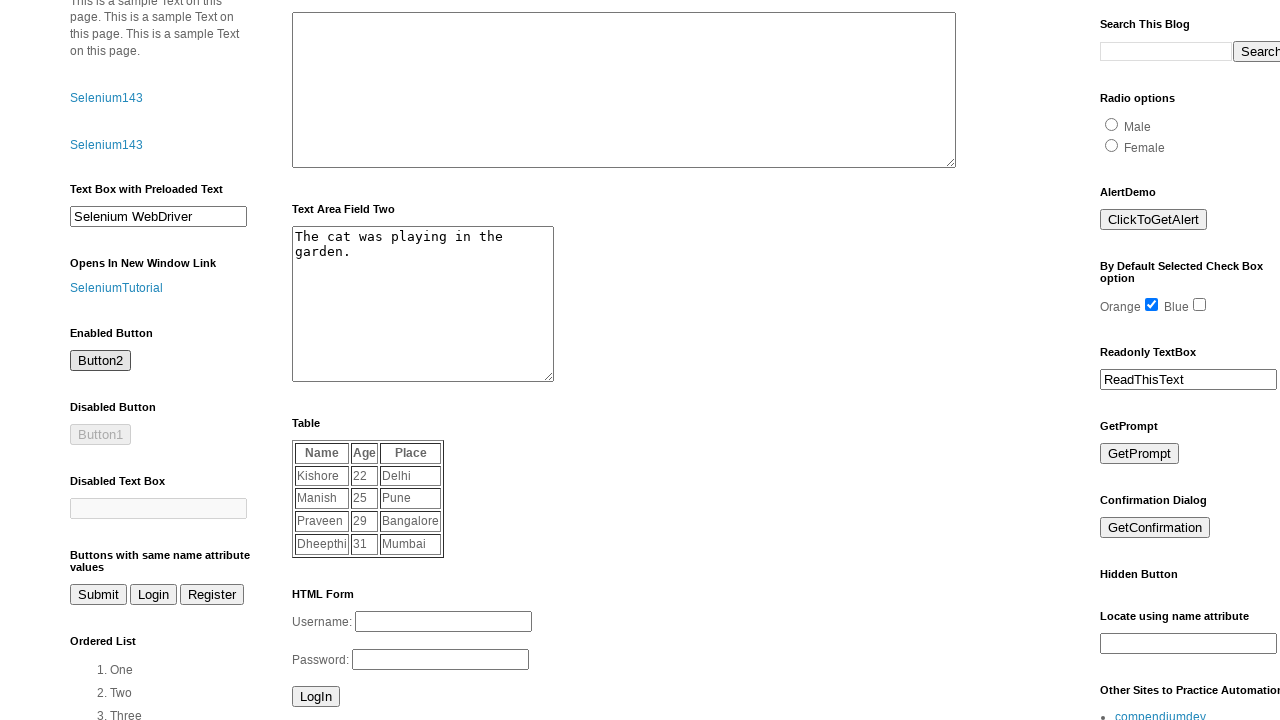

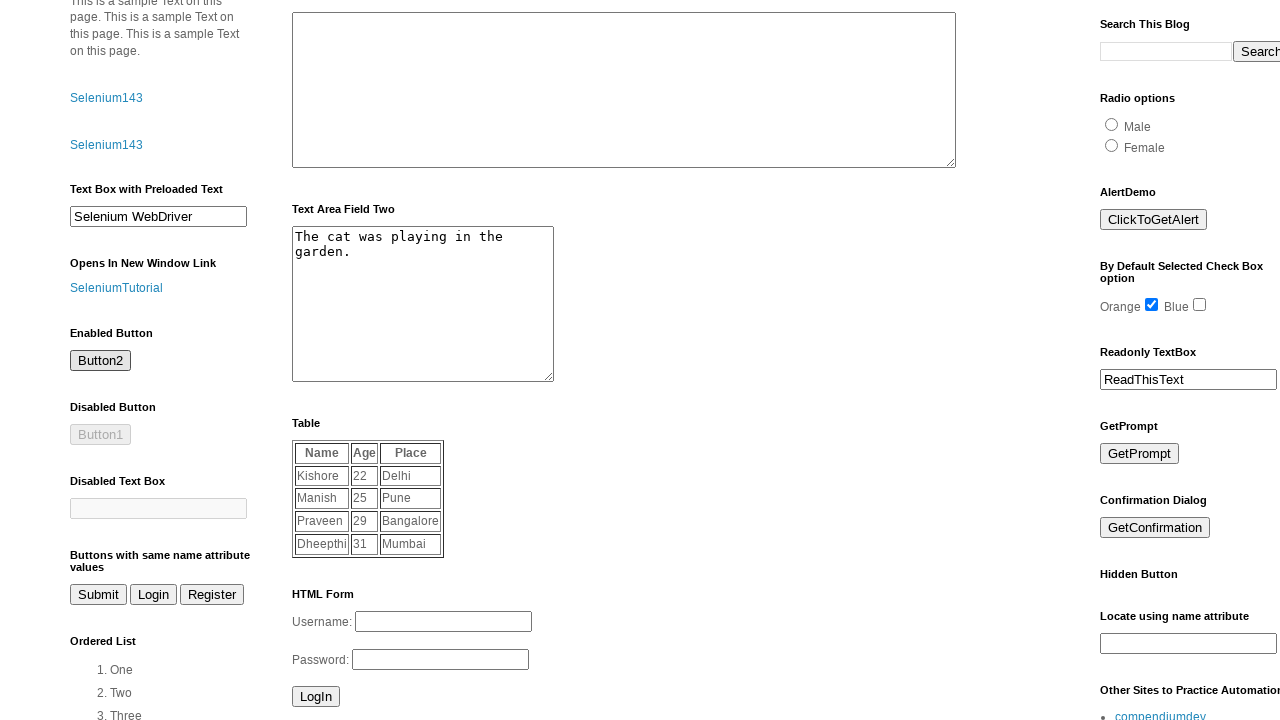